Tests opening a new window message by clicking a button and then closing the new window

Starting URL: https://demoqa.com/browser-windows

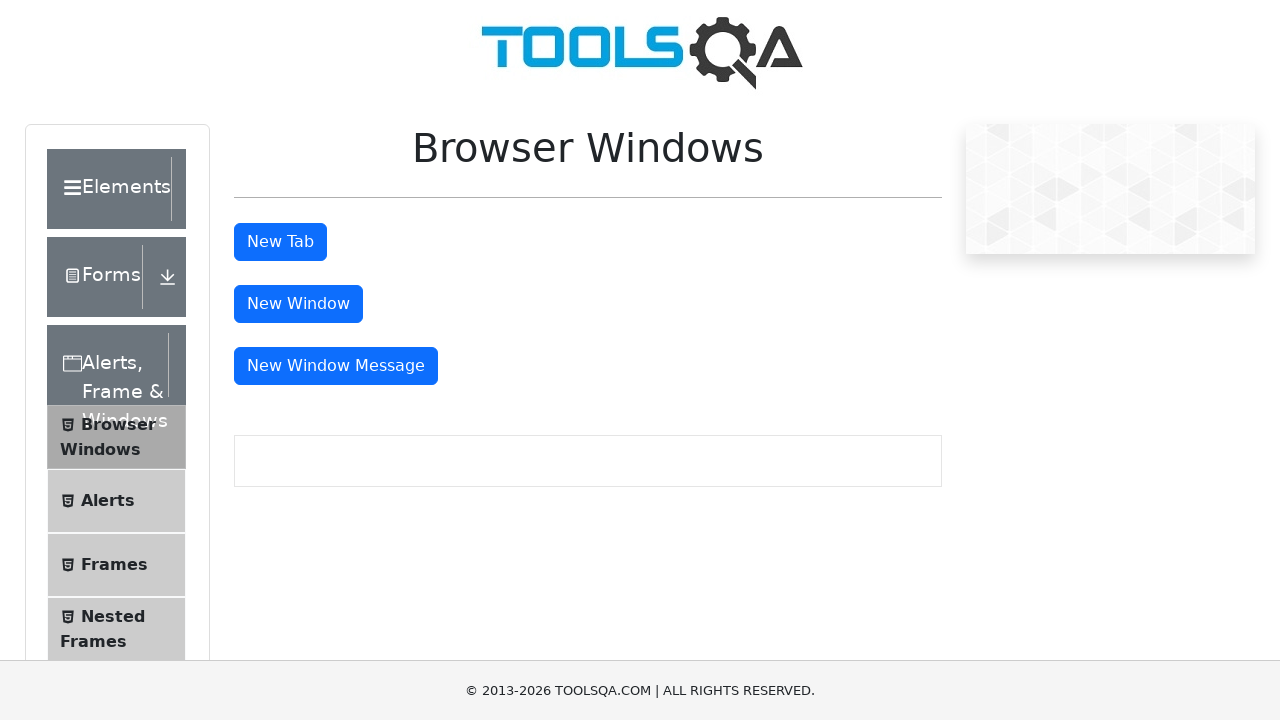

Clicked New Window Message button to open new window at (336, 366) on #messageWindowButton
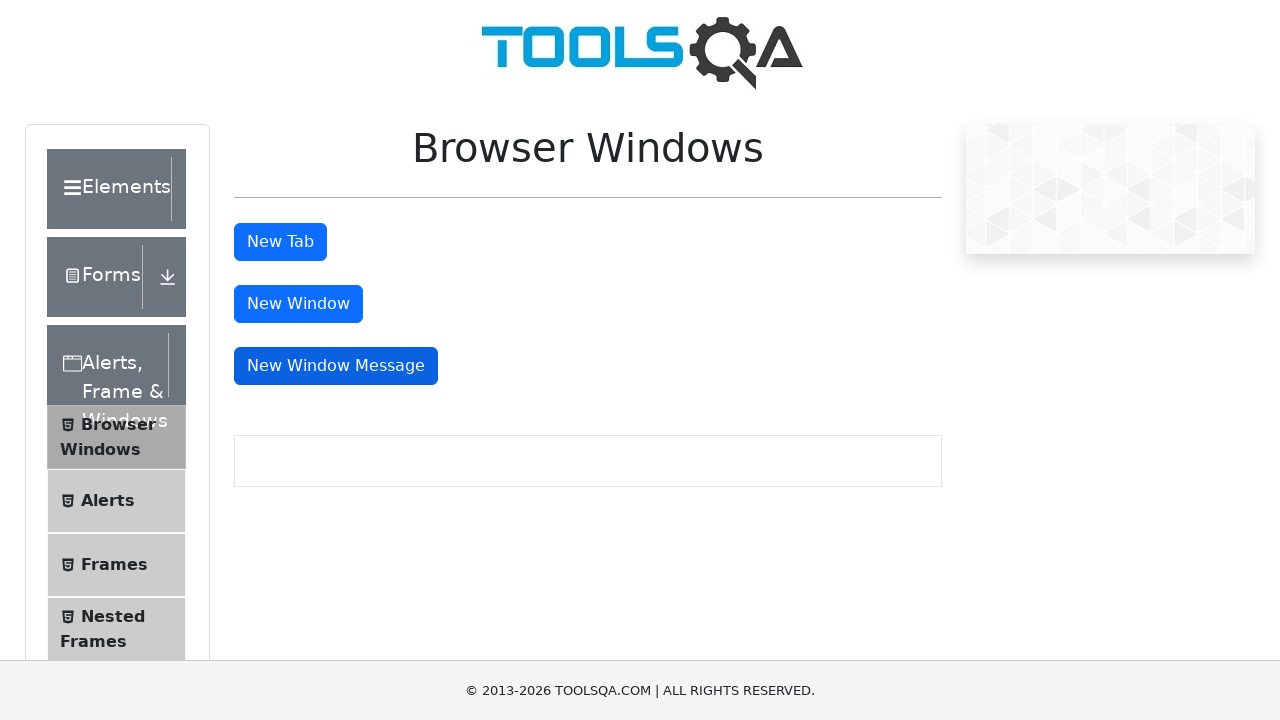

Retrieved all page contexts (tabs/windows)
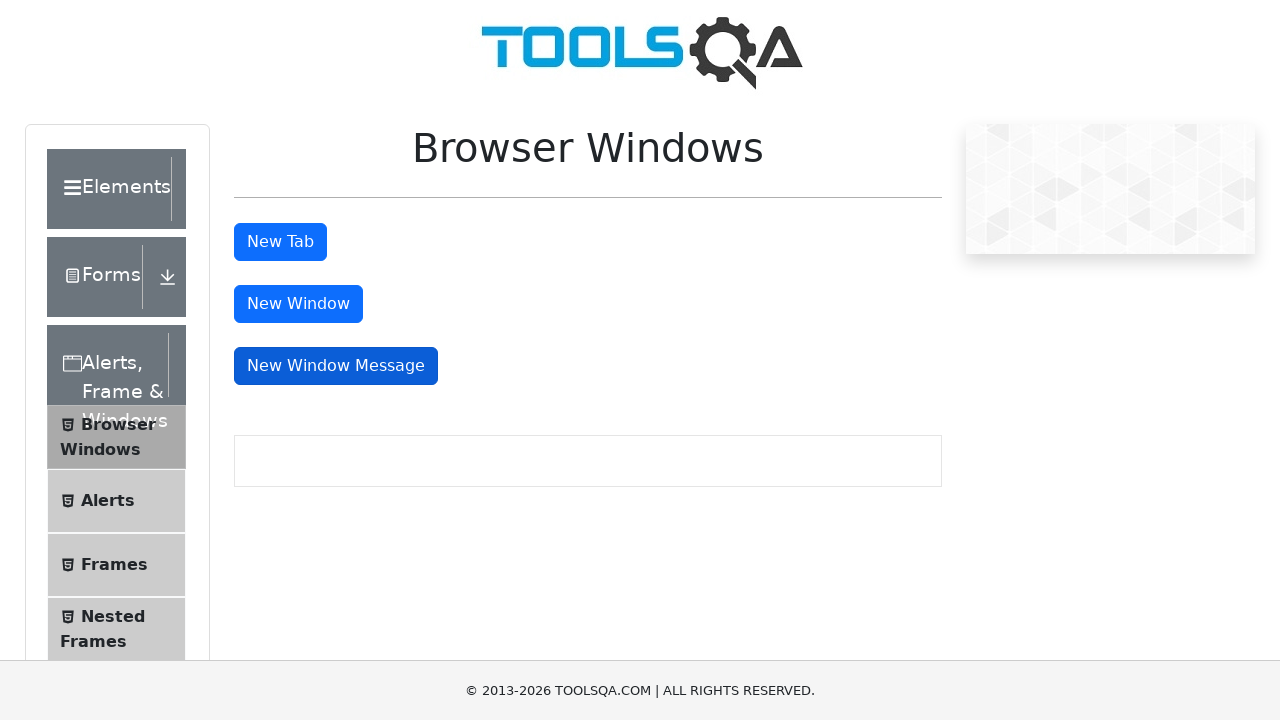

Identified new window from multiple open pages
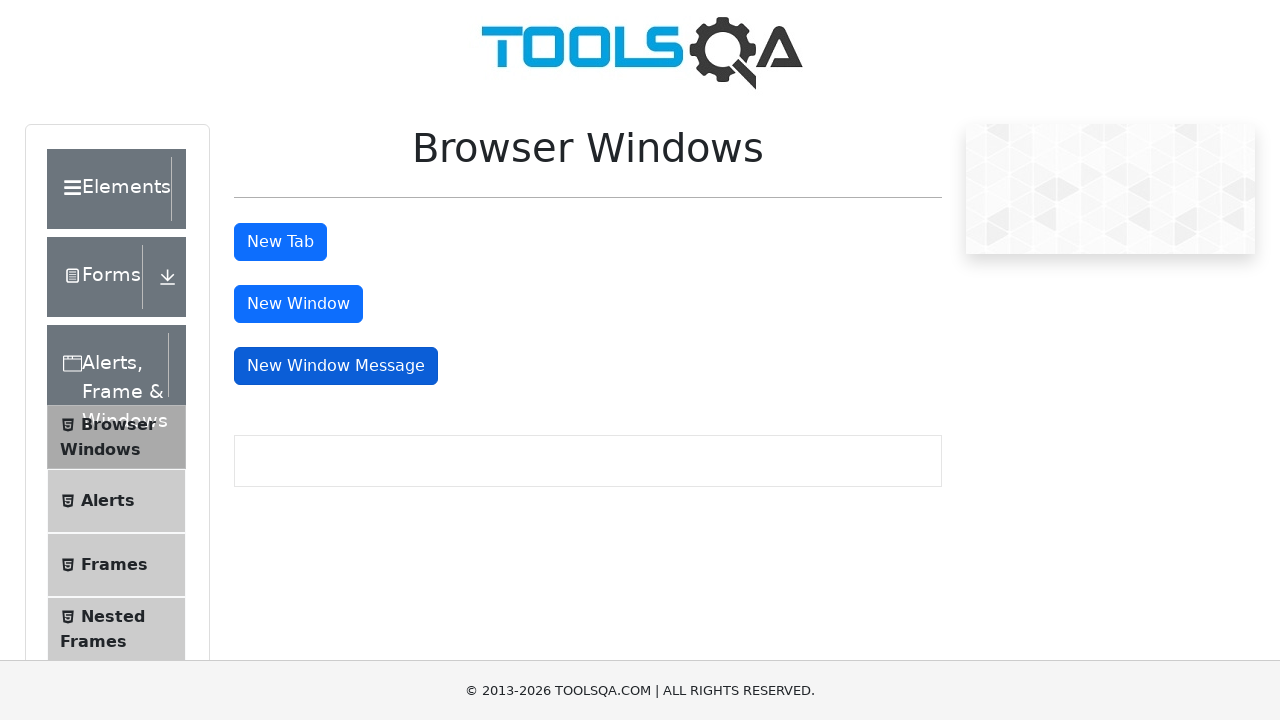

Closed the new window
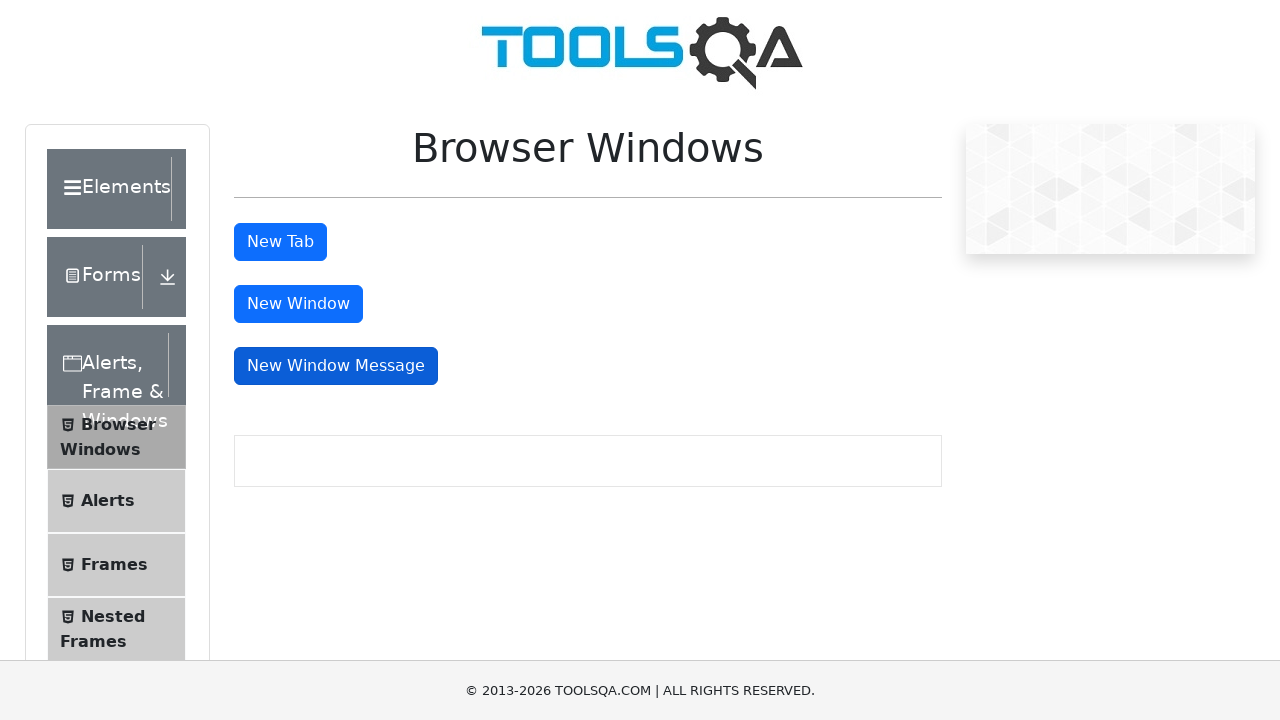

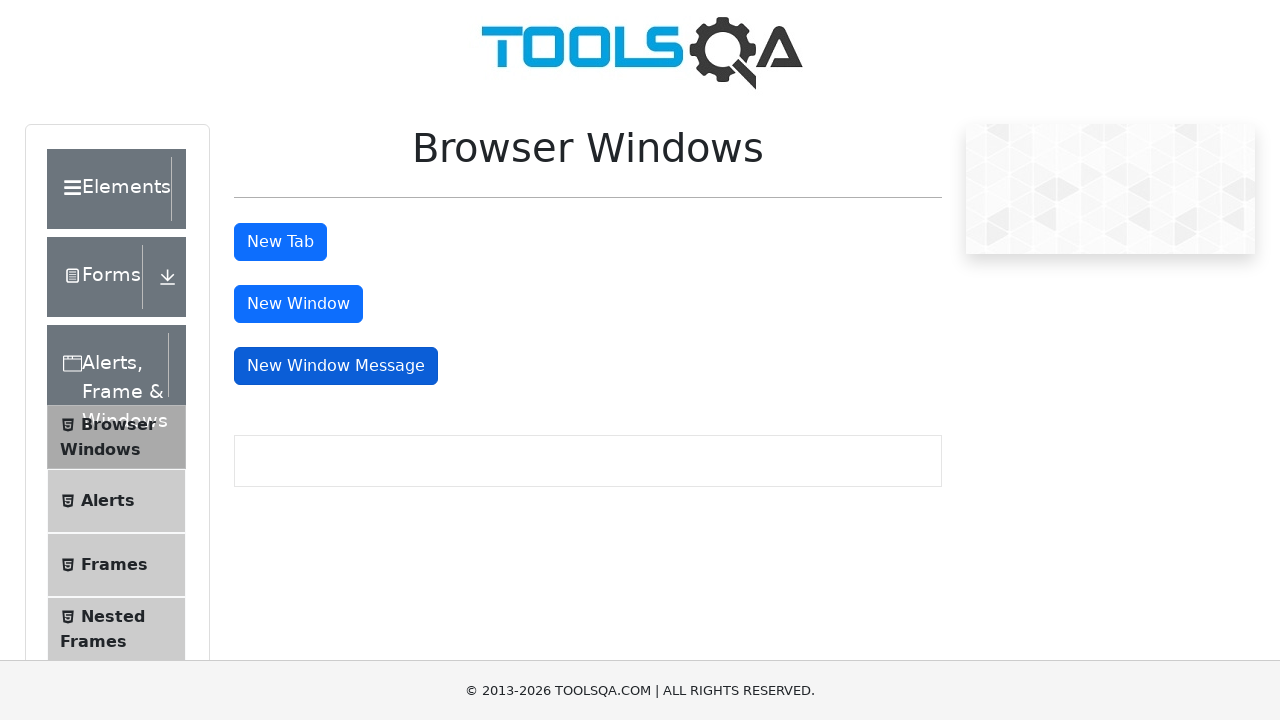